Tests the auto-suggestion dropdown functionality by typing a partial country name and selecting "India" from the suggestions that appear

Starting URL: https://rahulshettyacademy.com/dropdownsPractise/

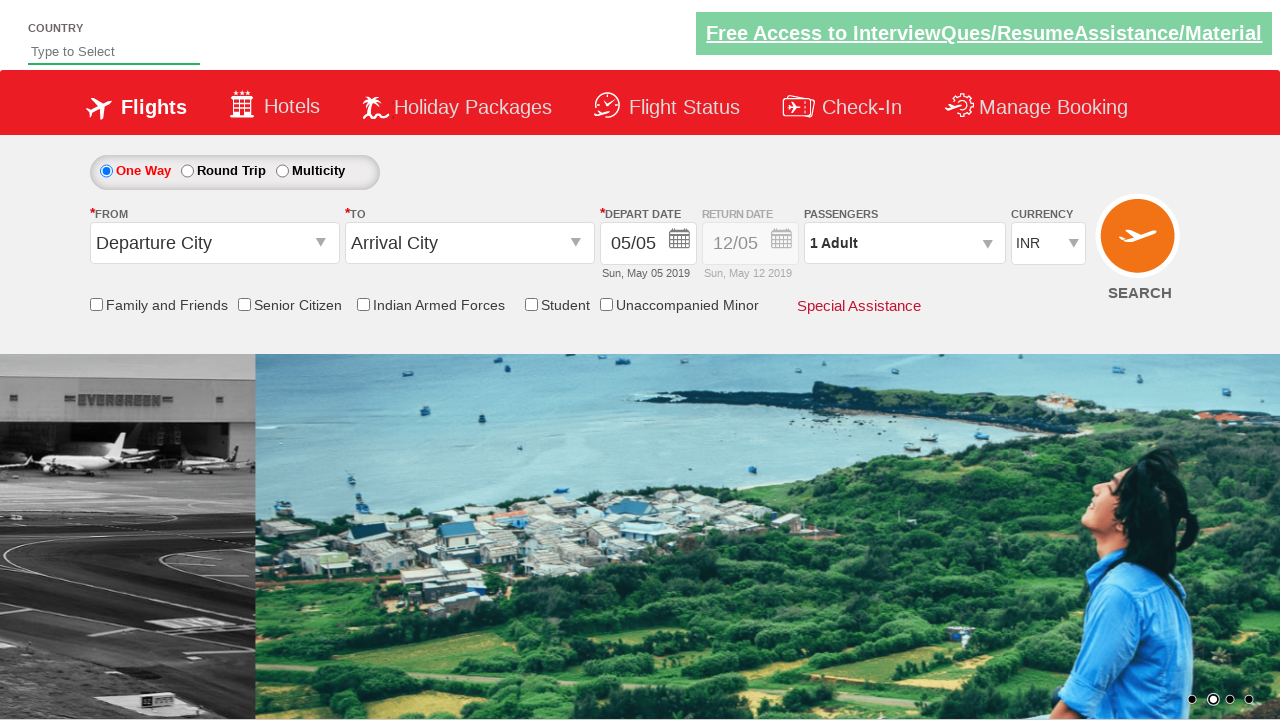

Navigated to auto-suggestion dropdown practice page
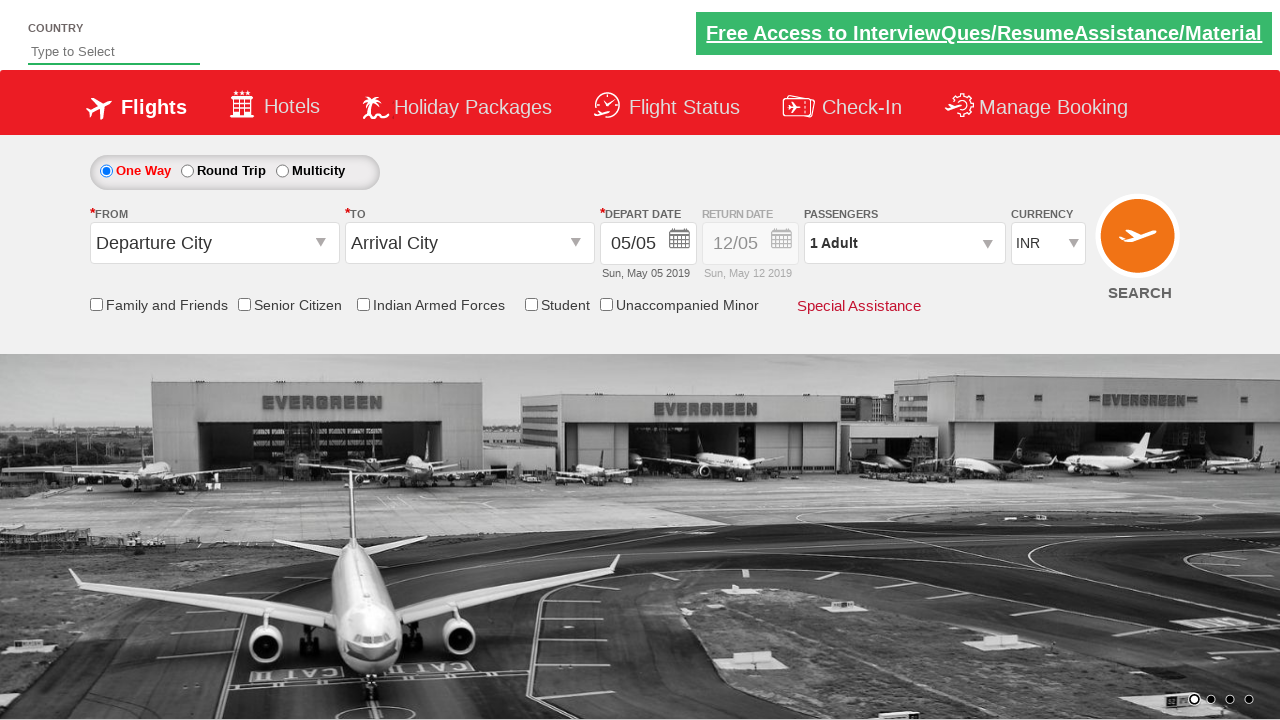

Typed 'ind' in autosuggest field to trigger suggestions on #autosuggest
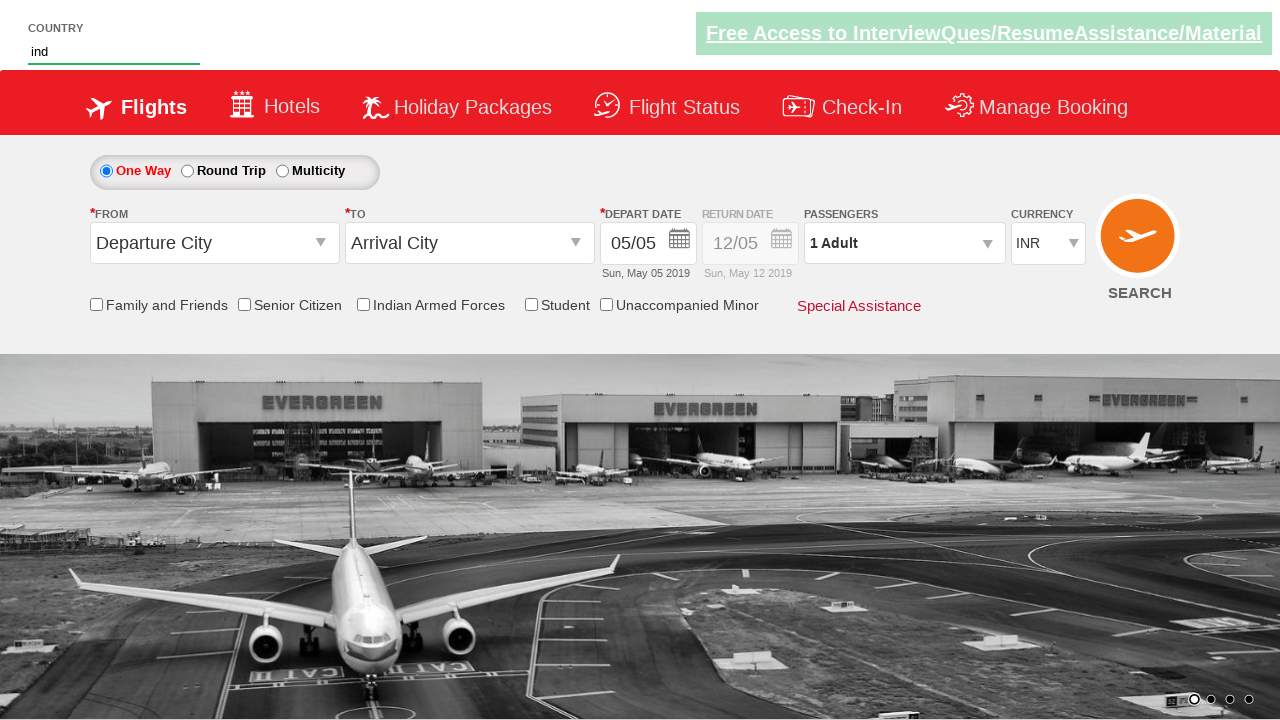

Auto-suggestion dropdown appeared with country options
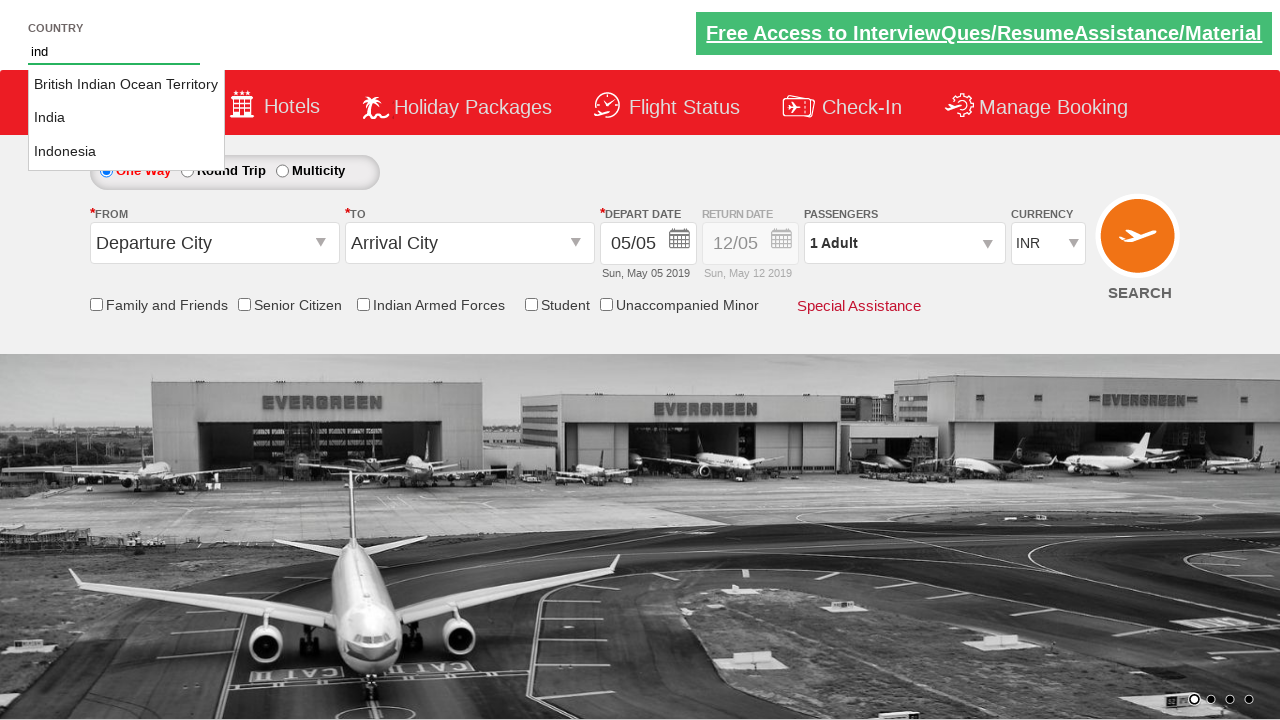

Selected 'India' from auto-suggestion dropdown at (126, 118) on li.ui-menu-item a:text-is('India')
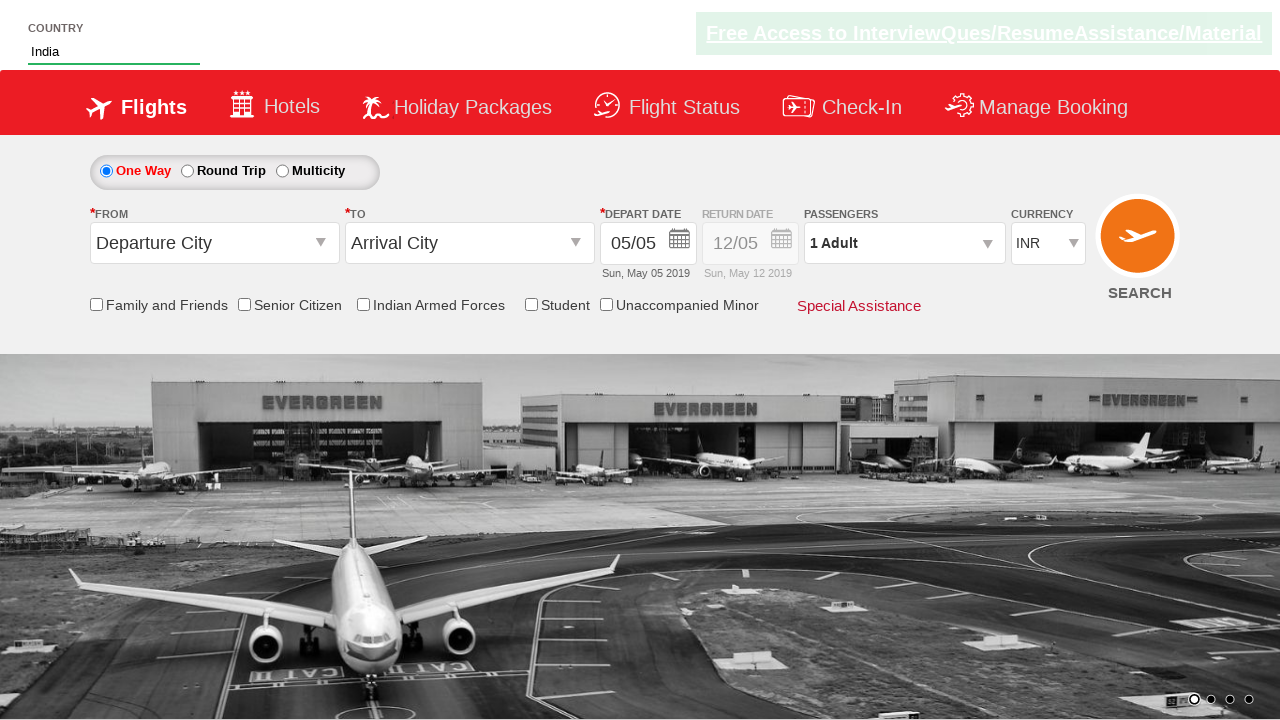

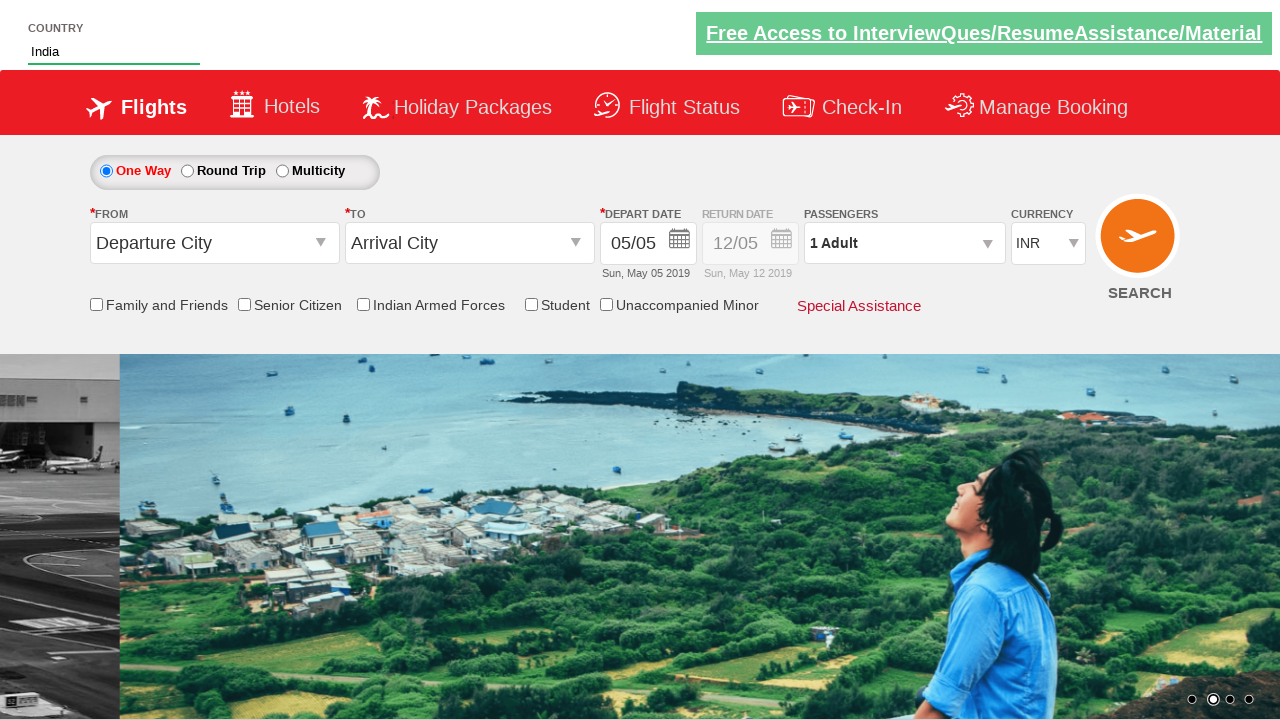